Tests window handling functionality by opening a new window, switching between windows, and verifying window titles

Starting URL: https://demo.automationtesting.in/Windows.html

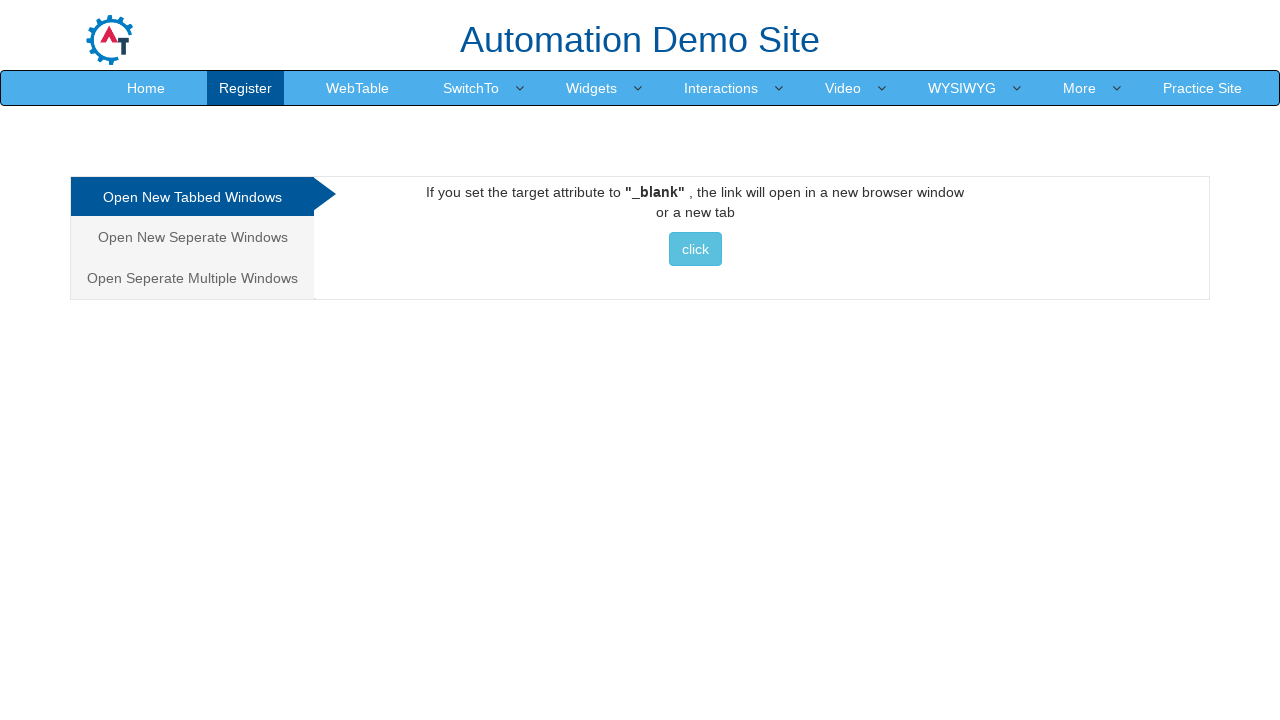

Clicked on 'Open New Seperate Windows' link at (192, 237) on xpath=//a[.='Open New Seperate Windows']
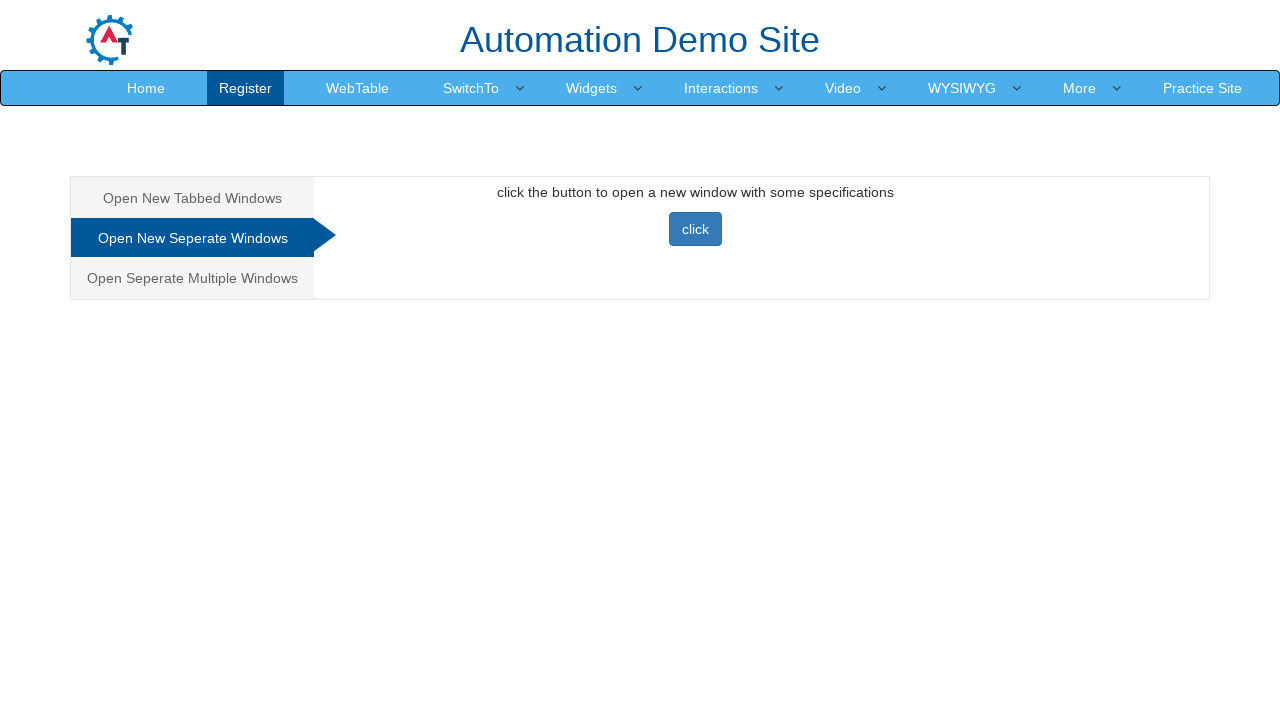

Clicked the button to open a new window at (695, 229) on xpath=//button[.='click']
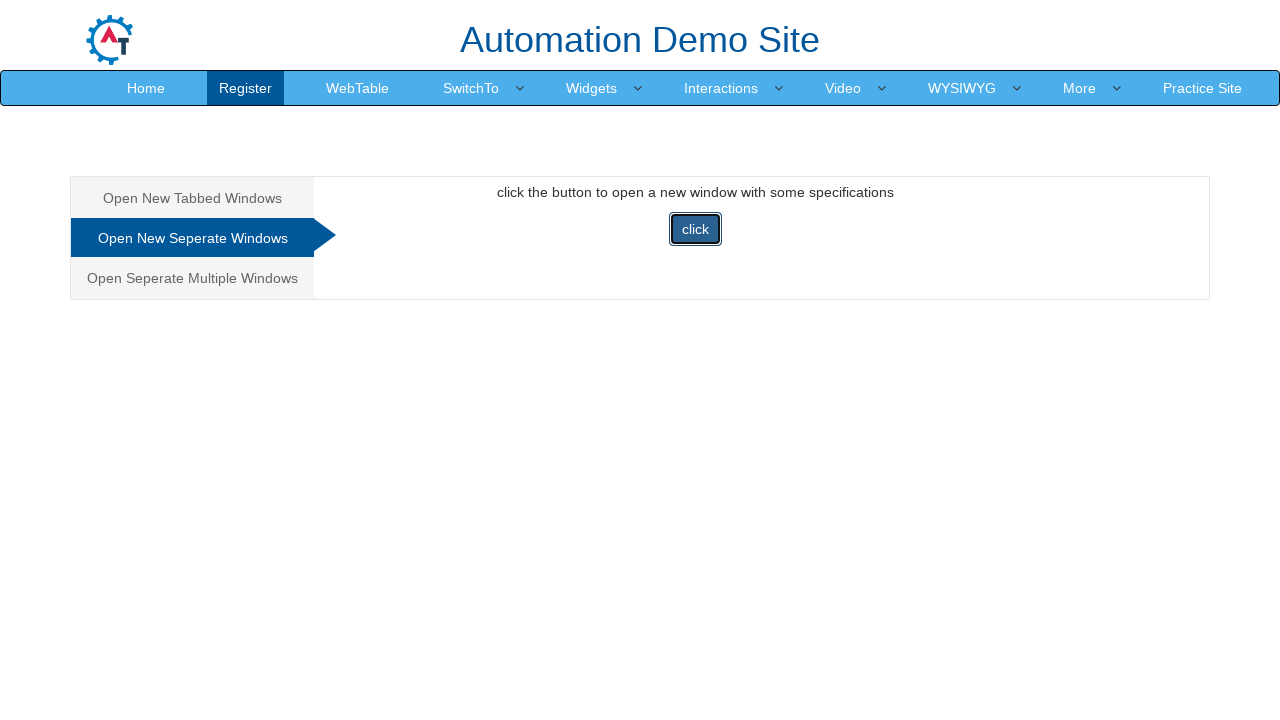

New window opened and captured at (695, 229) on xpath=//button[.='click']
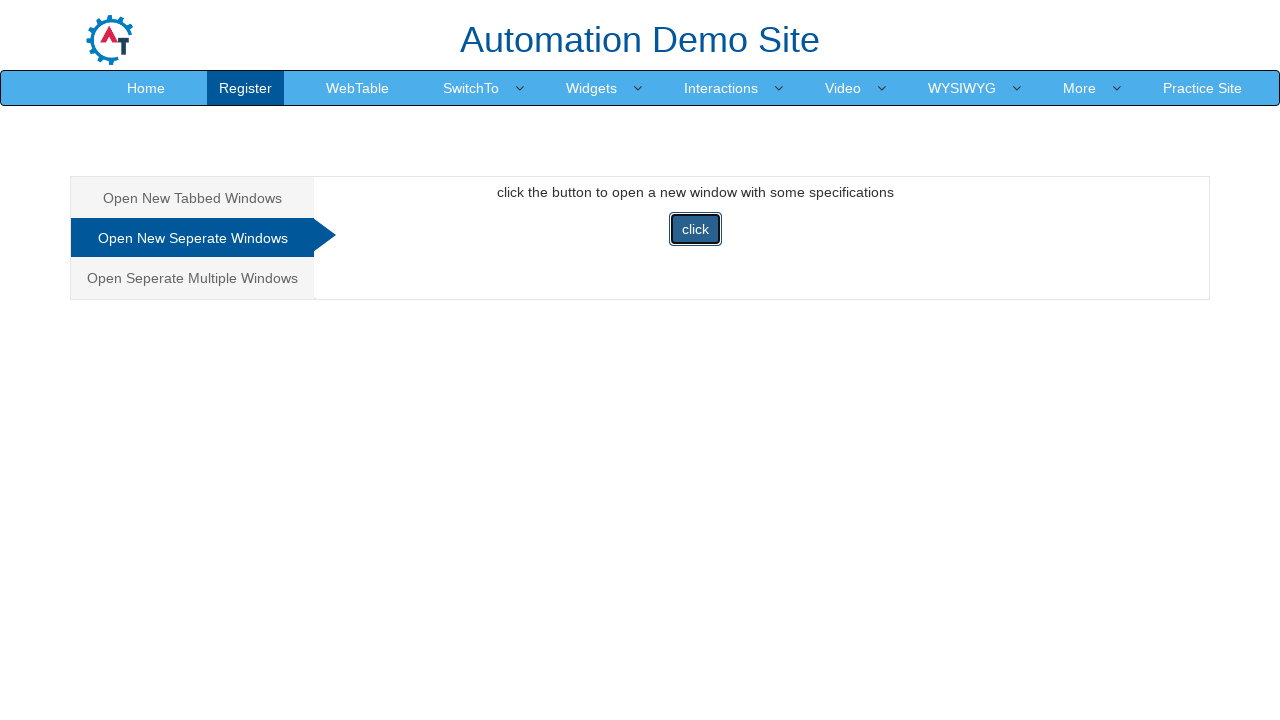

Retrieved new window title: Selenium
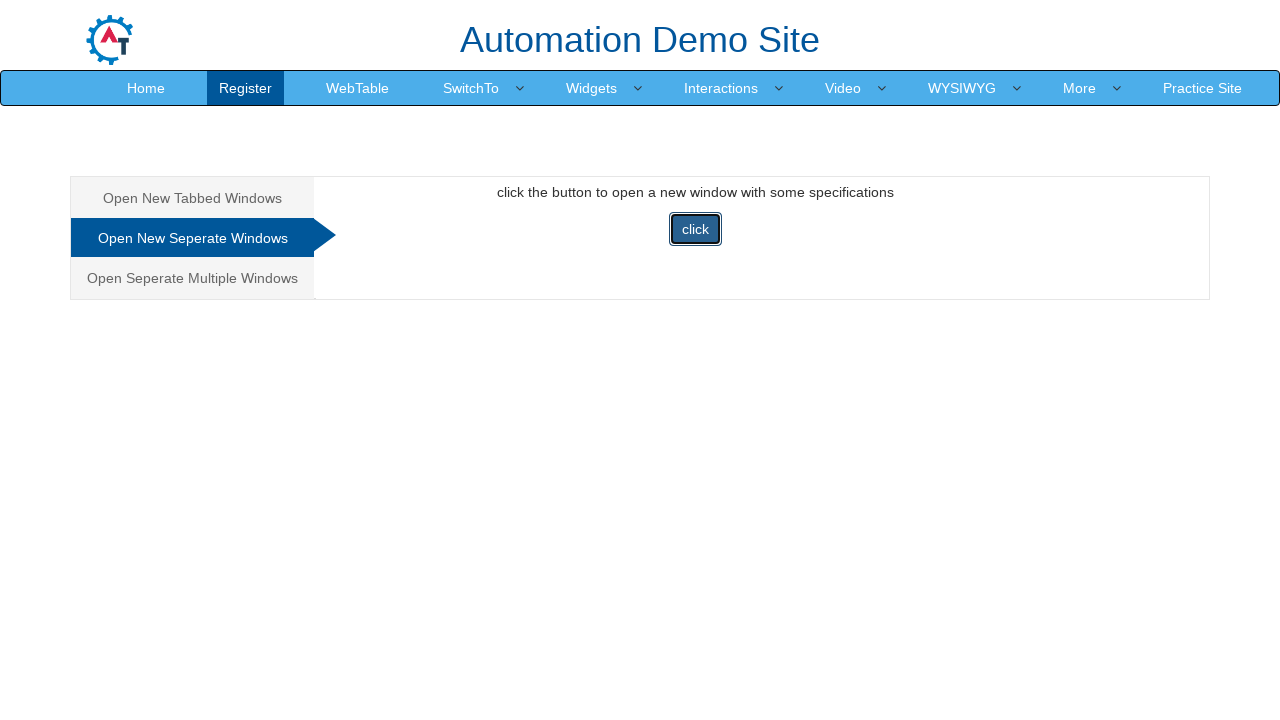

Closed the new window
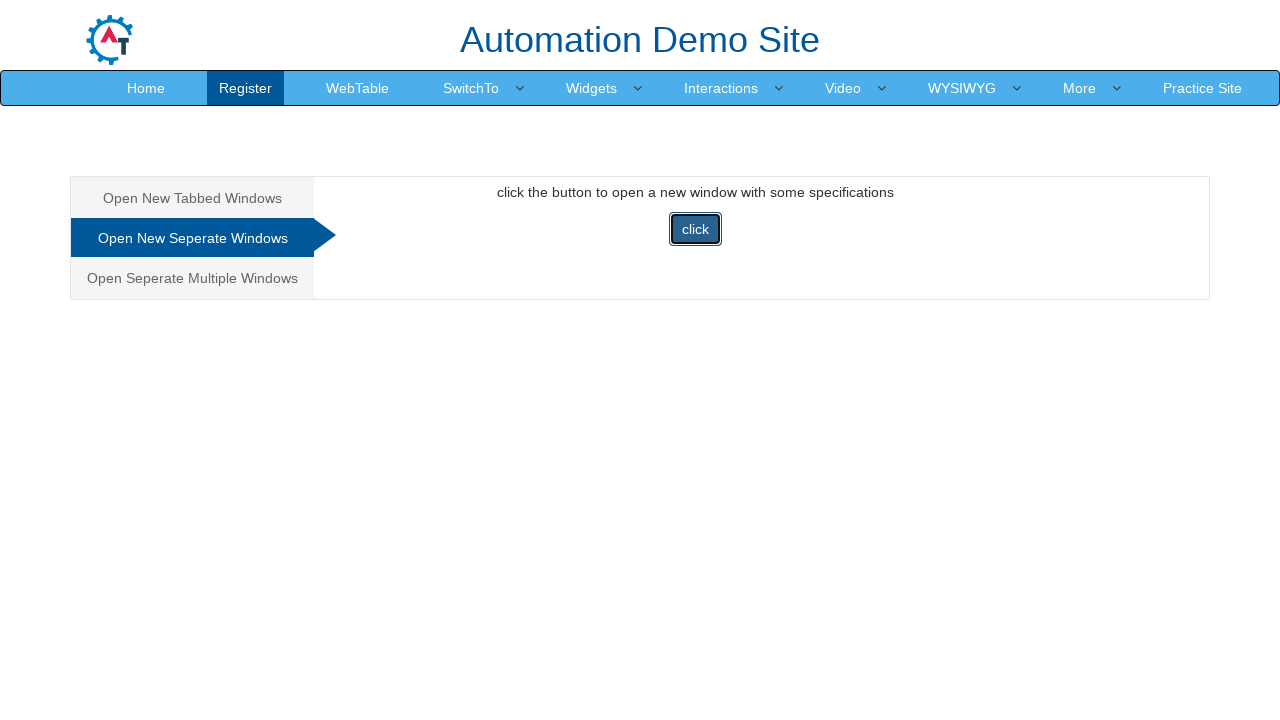

Retrieved main window title: Frames & windows
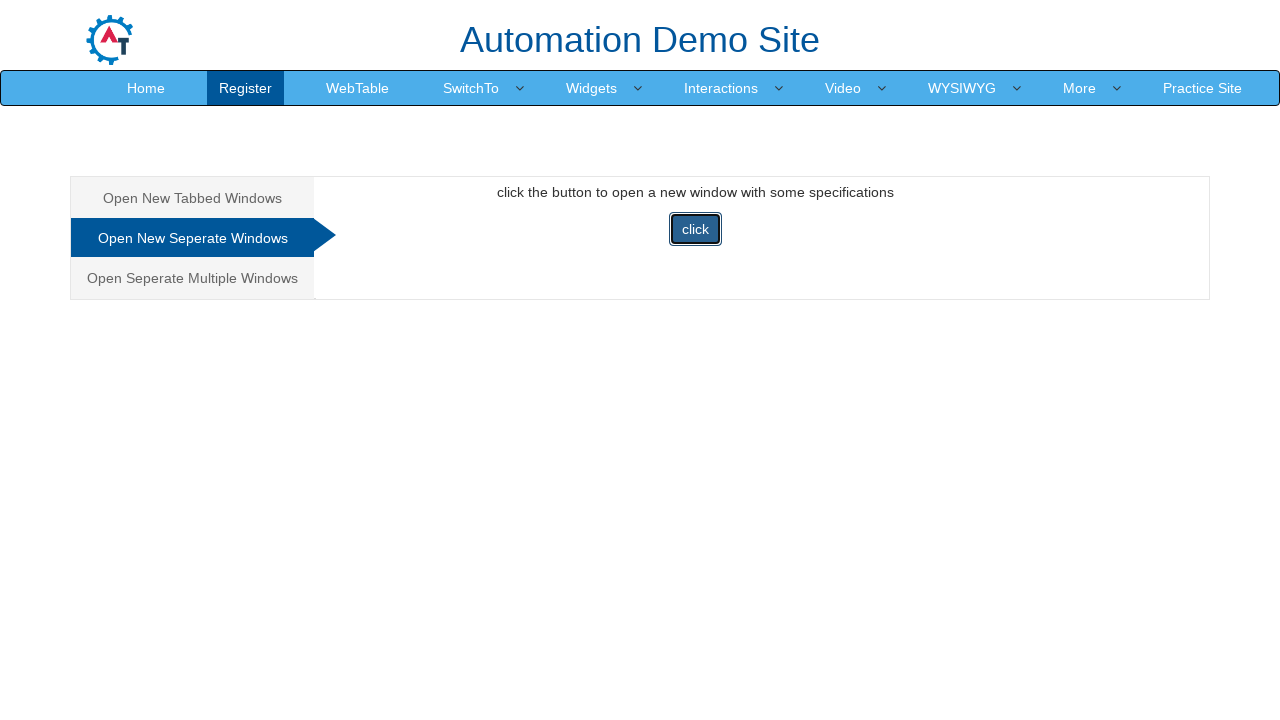

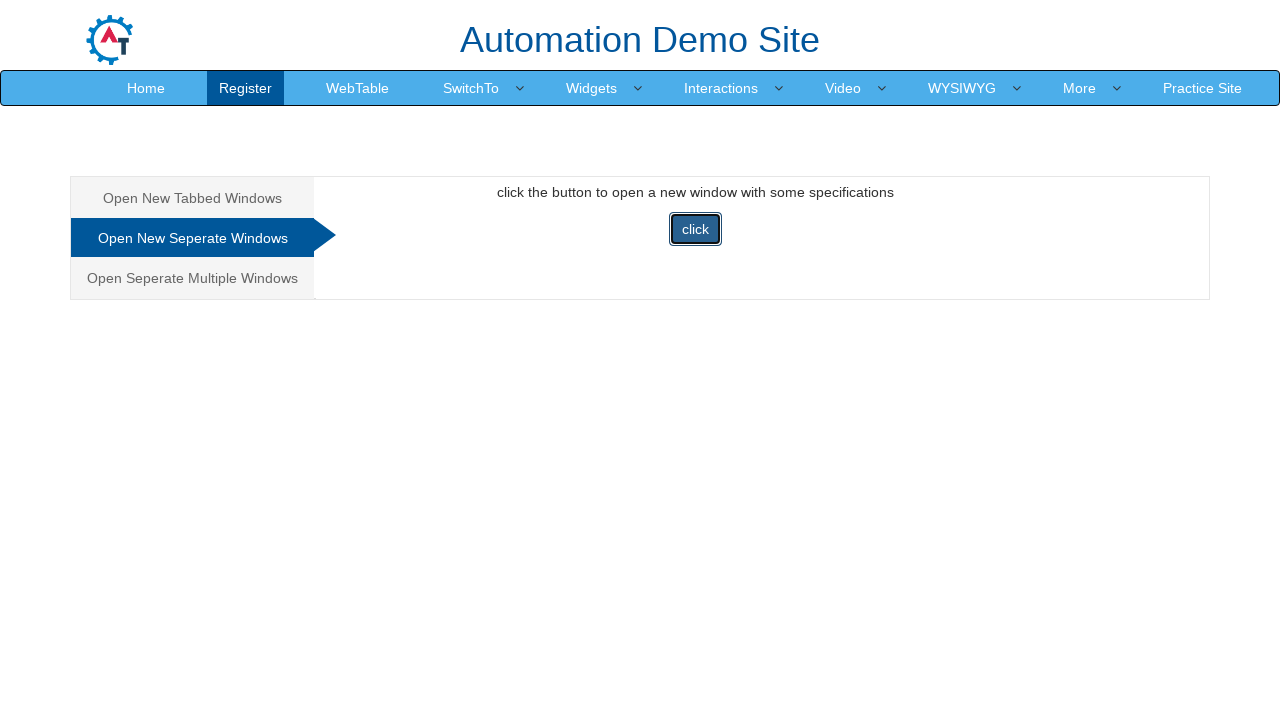